Tests the Add/Remove Elements functionality on the Heroku test app by navigating to the page, clicking the Add Element button twice to create two Delete buttons, then clicking one Delete button to remove it, and verifying the remaining count.

Starting URL: https://the-internet.herokuapp.com

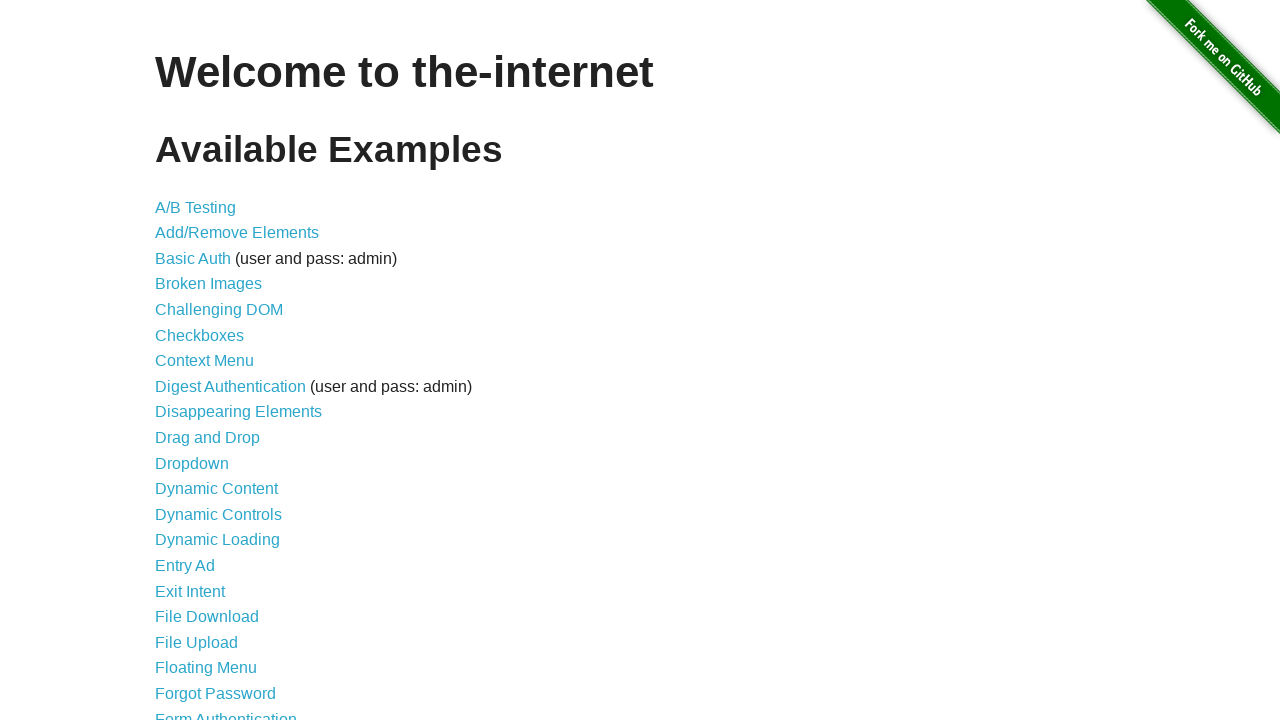

Clicked on Add/Remove Elements link to navigate to test page at (237, 233) on xpath=//a[@href='/add_remove_elements/']
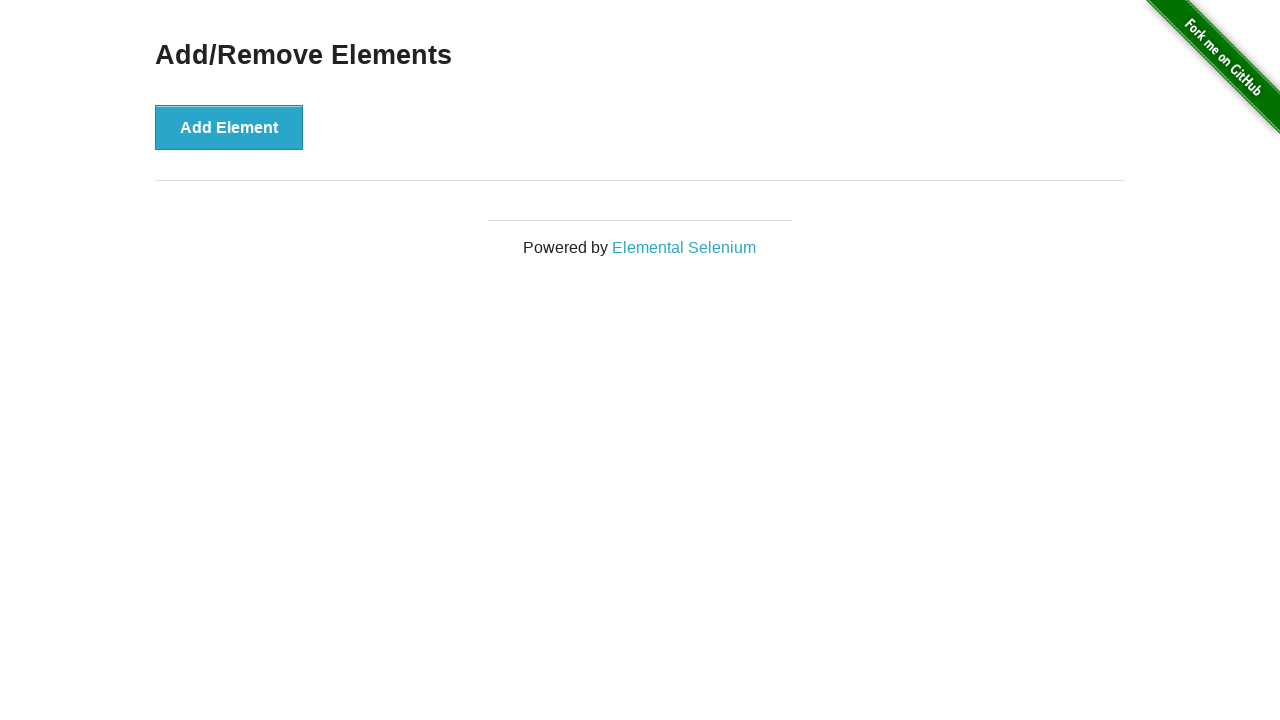

Add Element button became visible
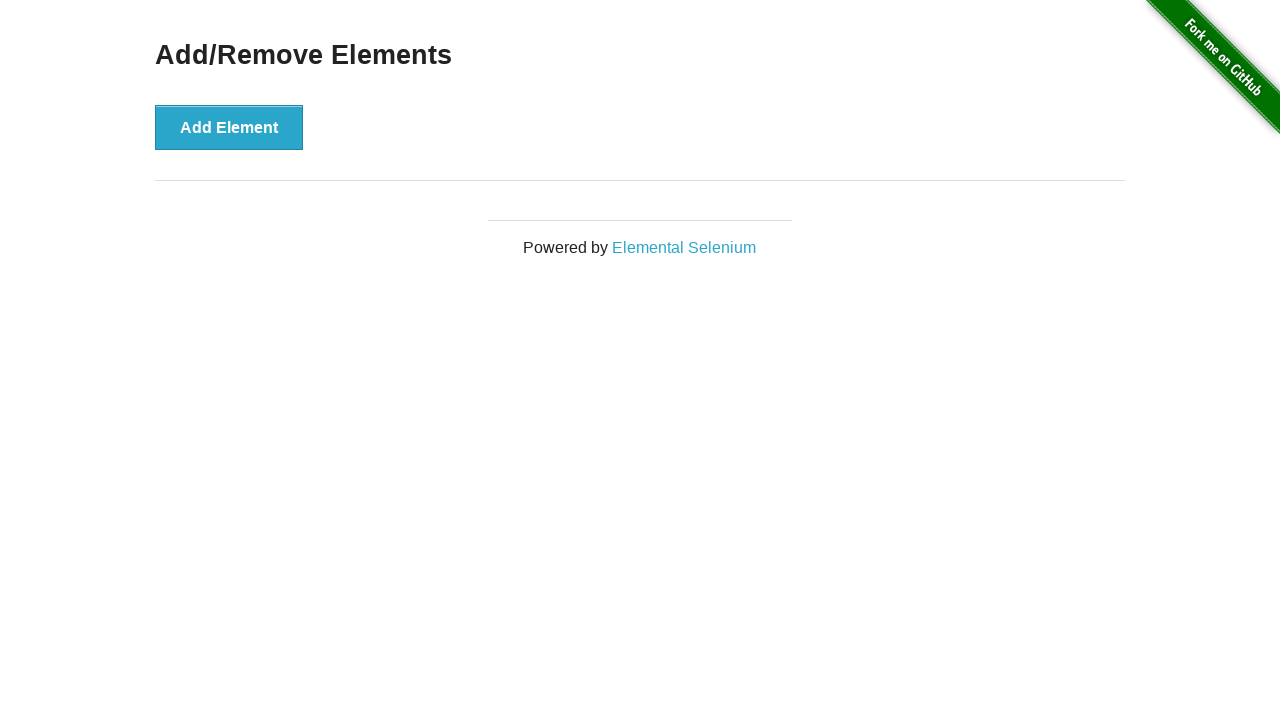

Clicked Add Element button (first time) at (229, 127) on xpath=//button[@onclick='addElement()']
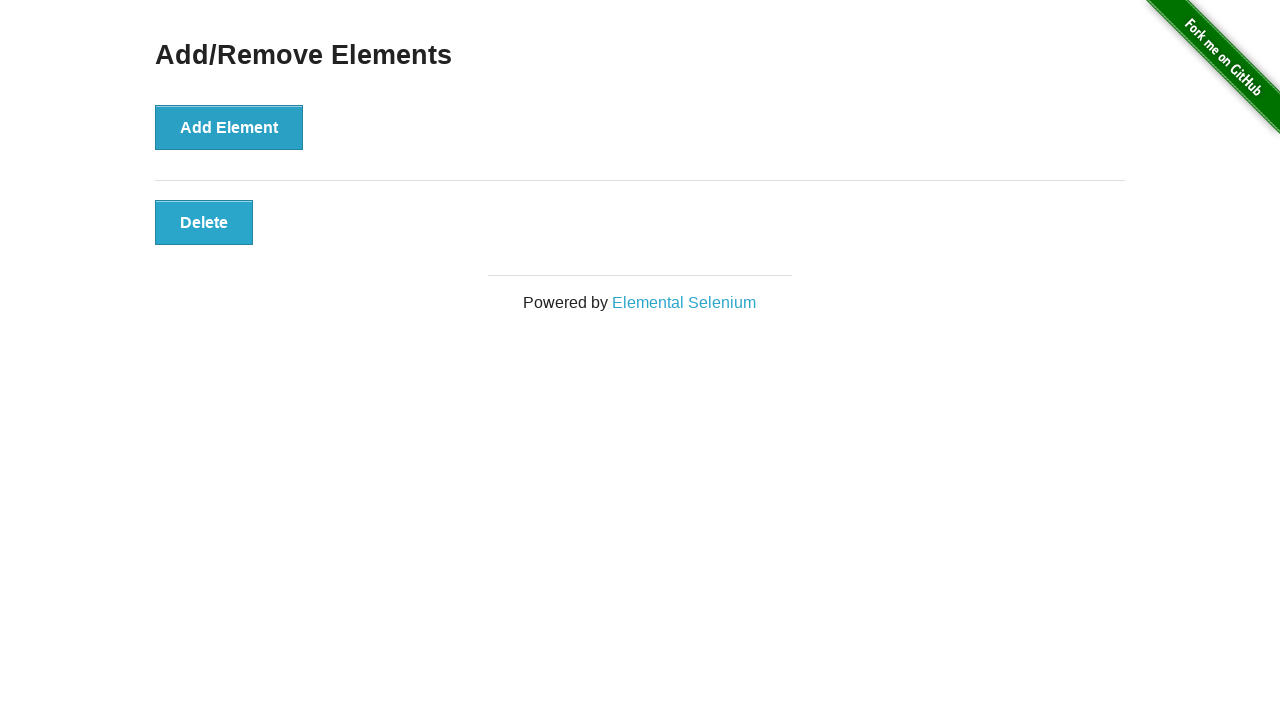

Clicked Add Element button (second time) at (229, 127) on xpath=//button[@onclick='addElement()']
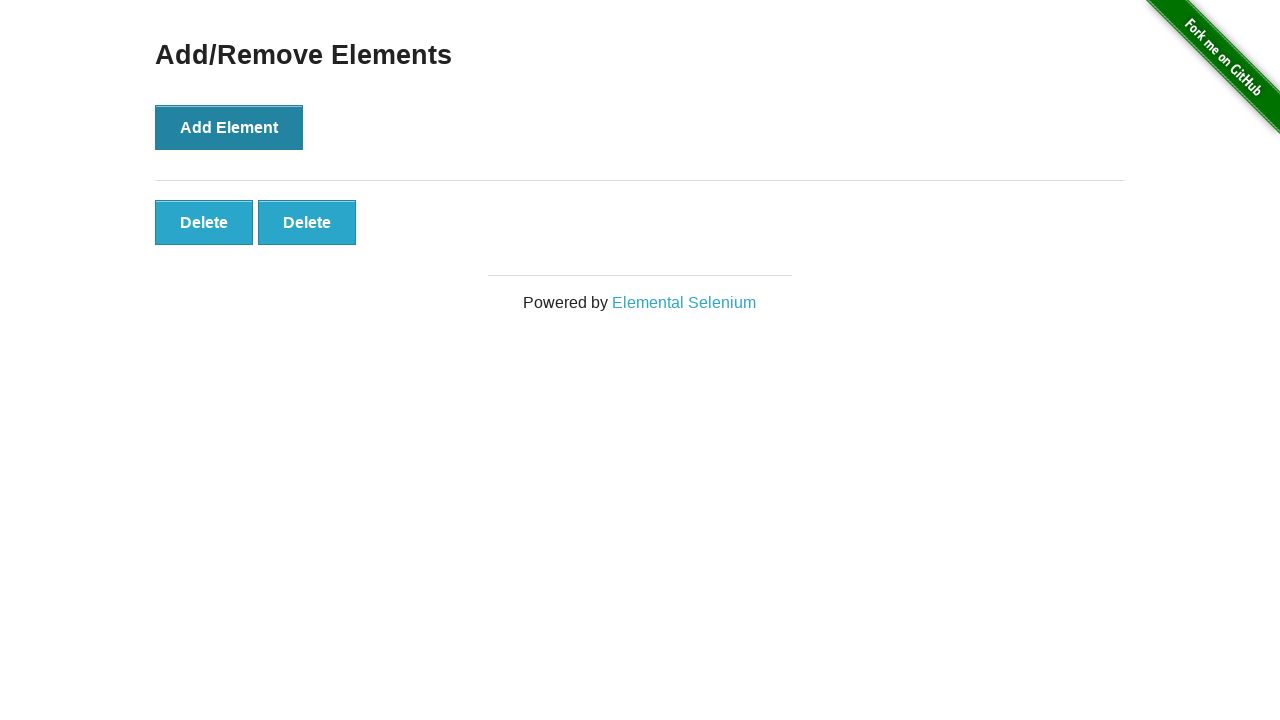

Clicked Delete button to remove one element at (204, 222) on xpath=//button[@onclick='deleteElement()']
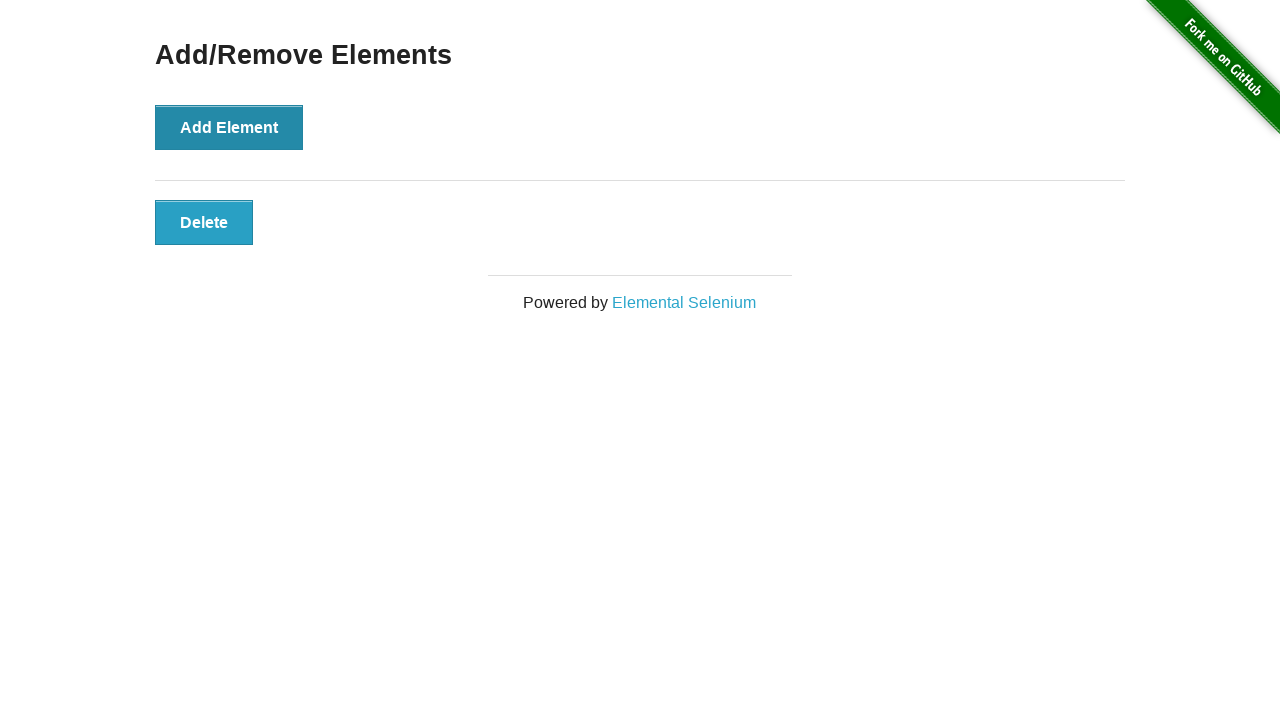

Verified remaining Delete button is visible
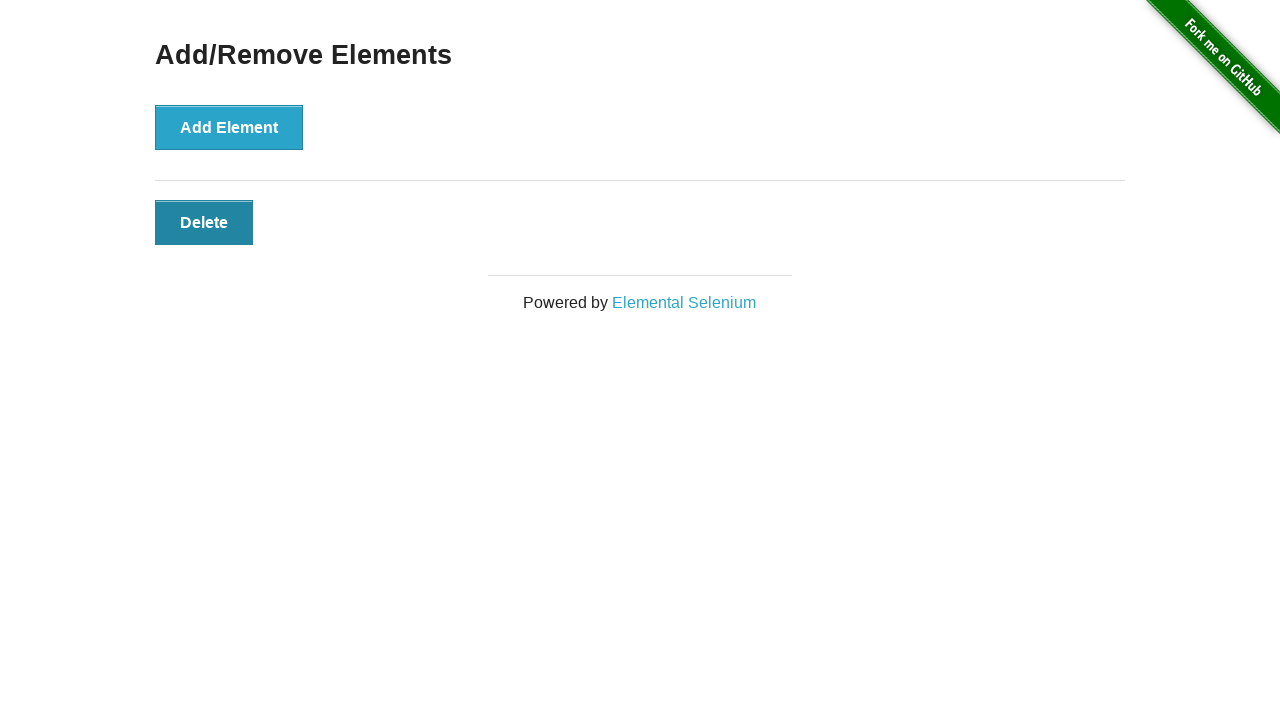

Counted Delete buttons: 1 remaining
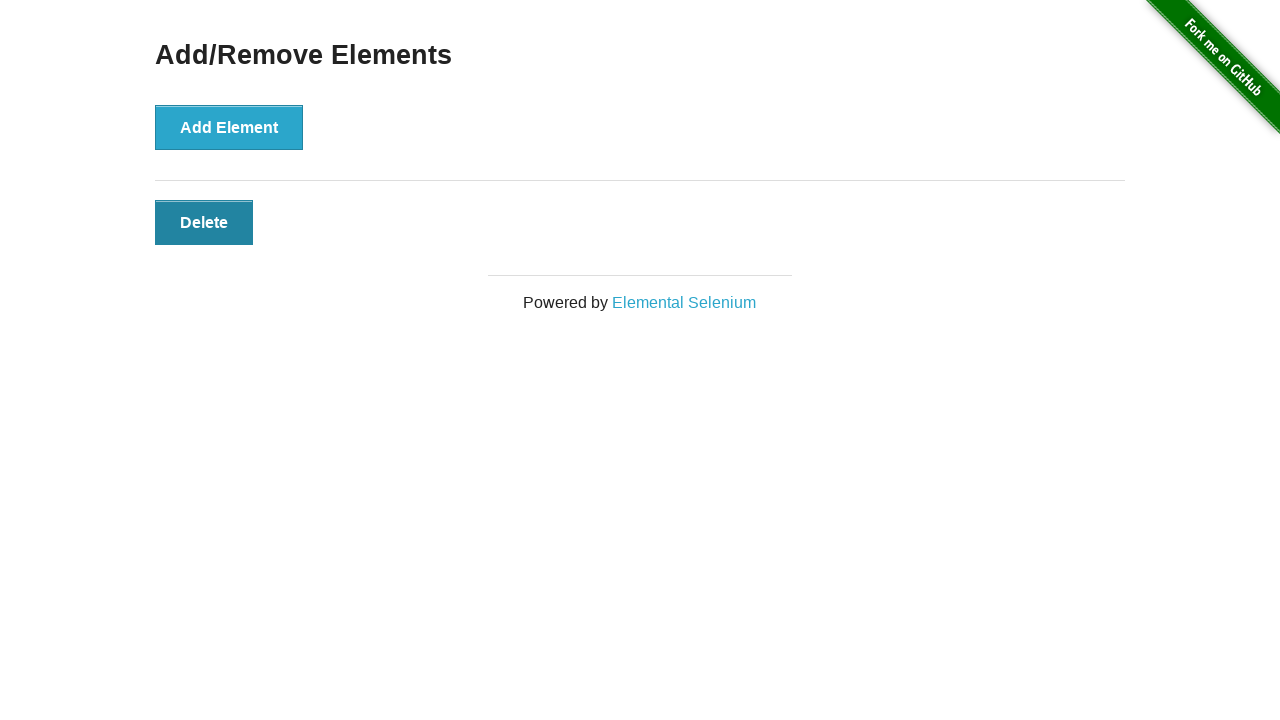

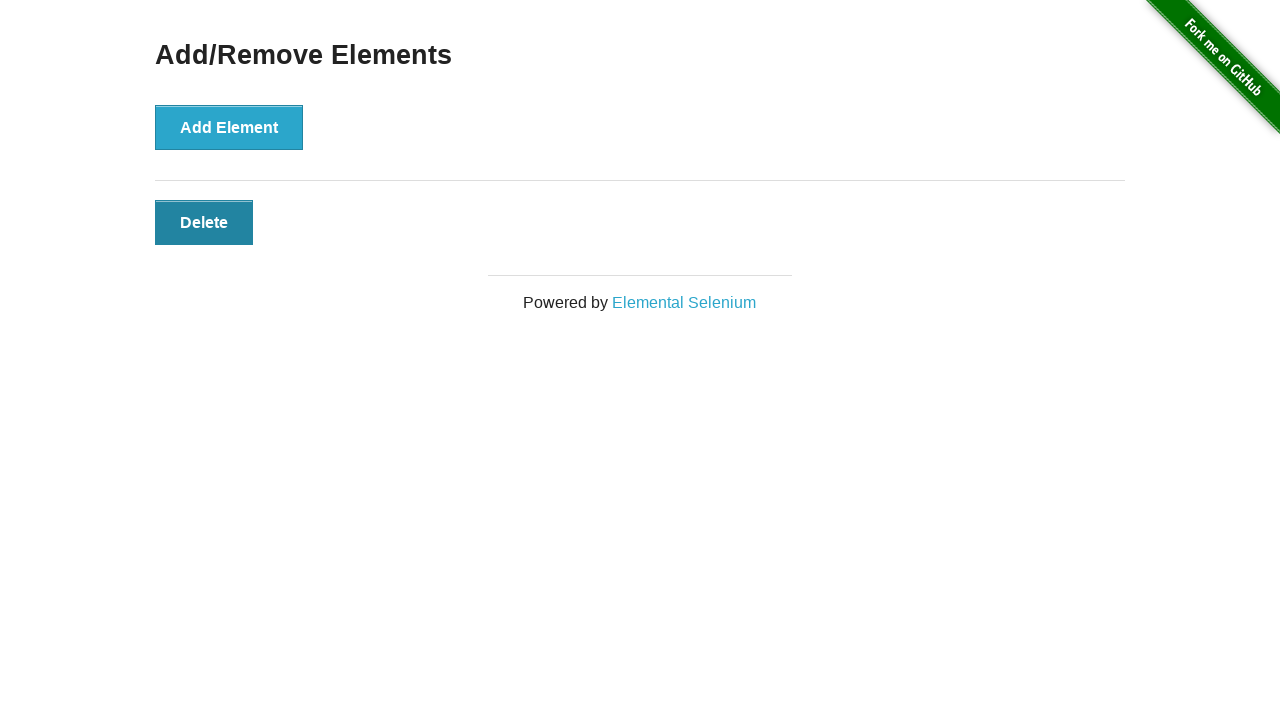